Tests dynamic loading functionality by clicking a button and waiting for dynamically loaded content ("Hello World!") to appear on the page.

Starting URL: https://the-internet.herokuapp.com/dynamic_loading/1

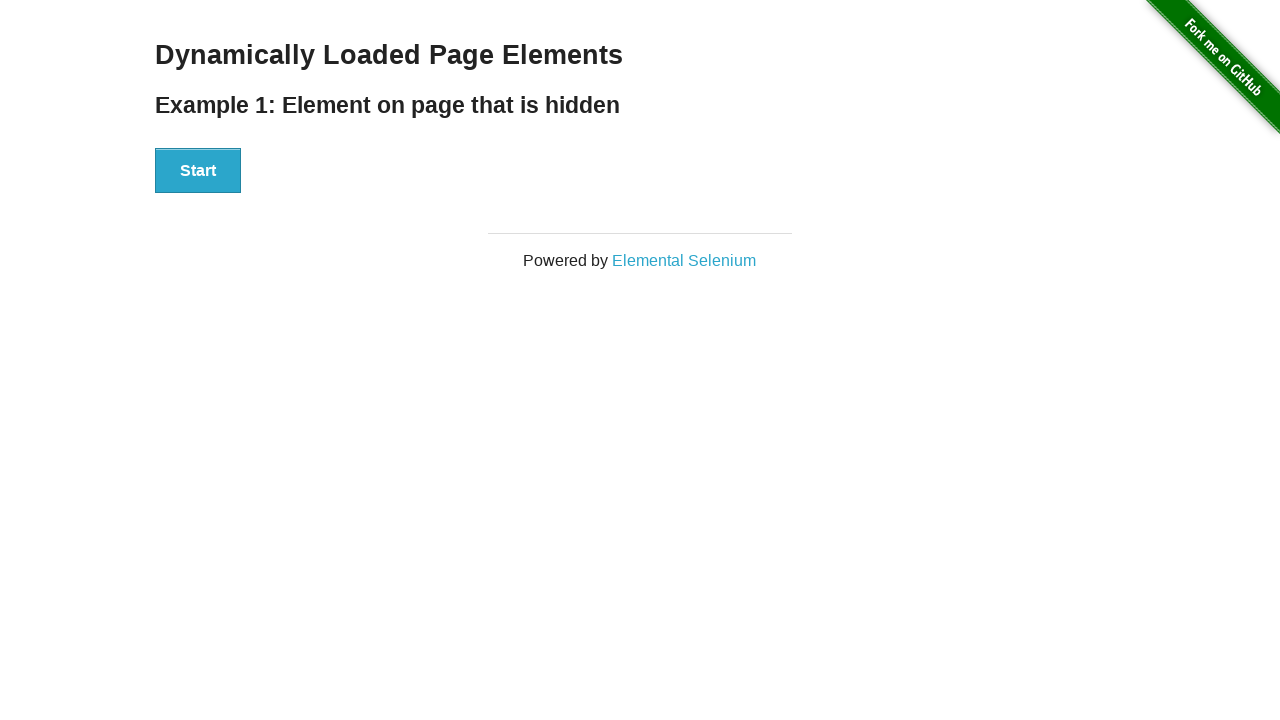

Waited for page header to become visible
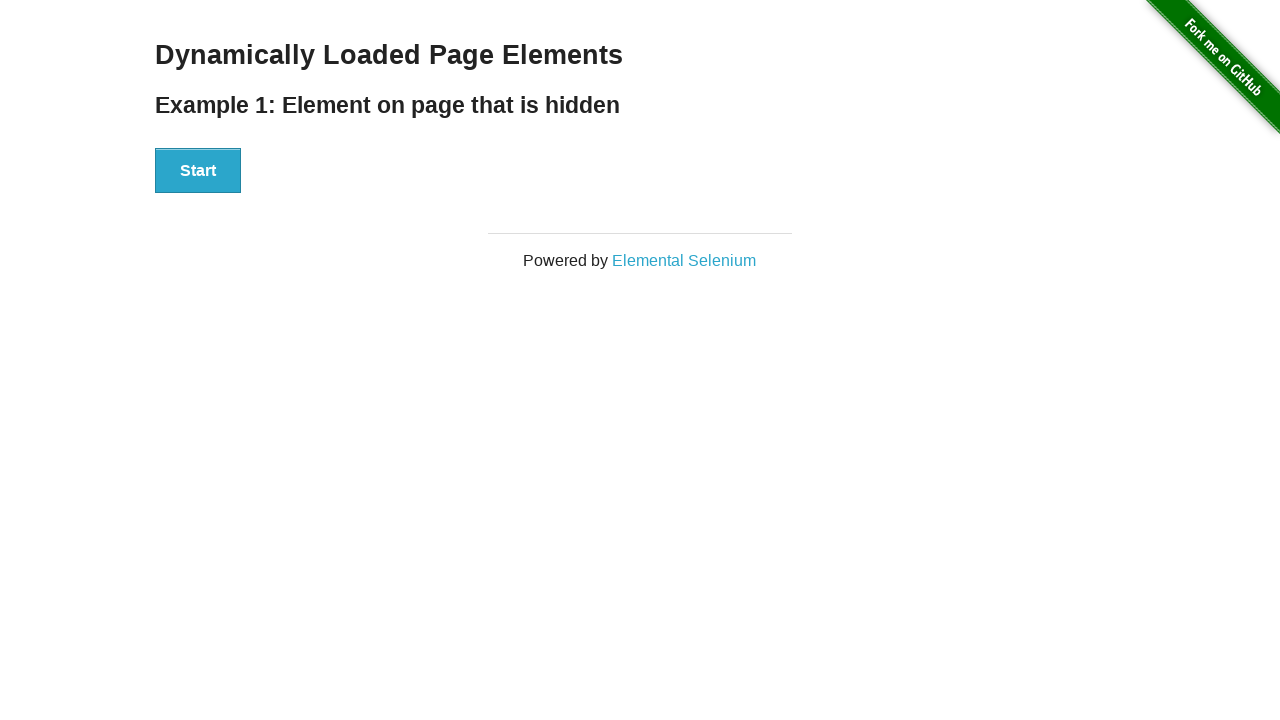

Verified page header text is 'Dynamically Loaded Page Elements'
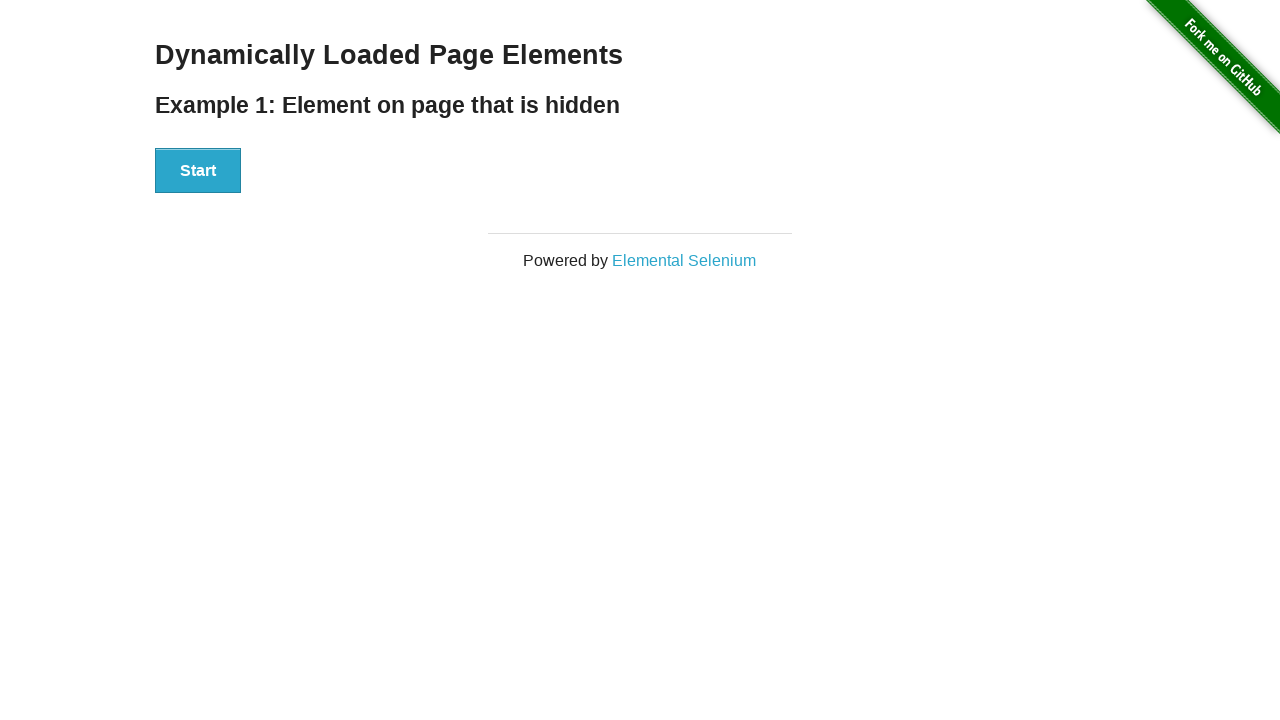

Clicked the start button to trigger dynamic loading at (198, 171) on button
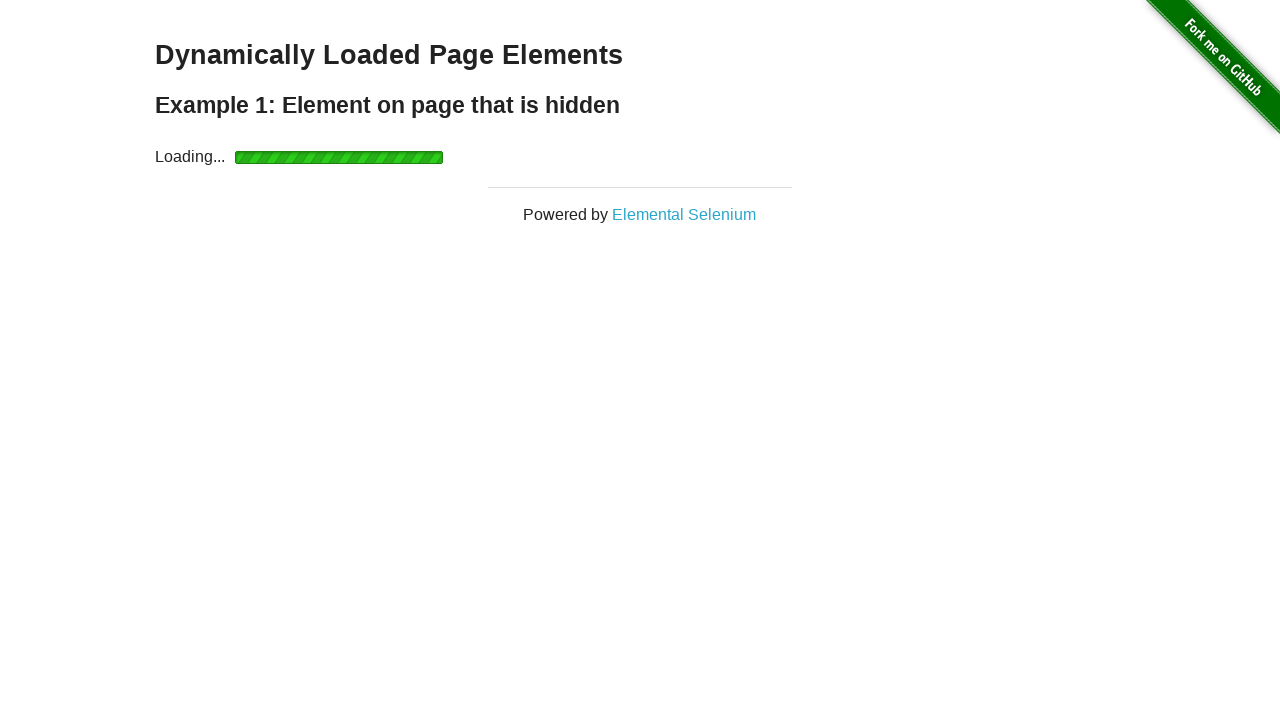

Waited for dynamically loaded content to appear
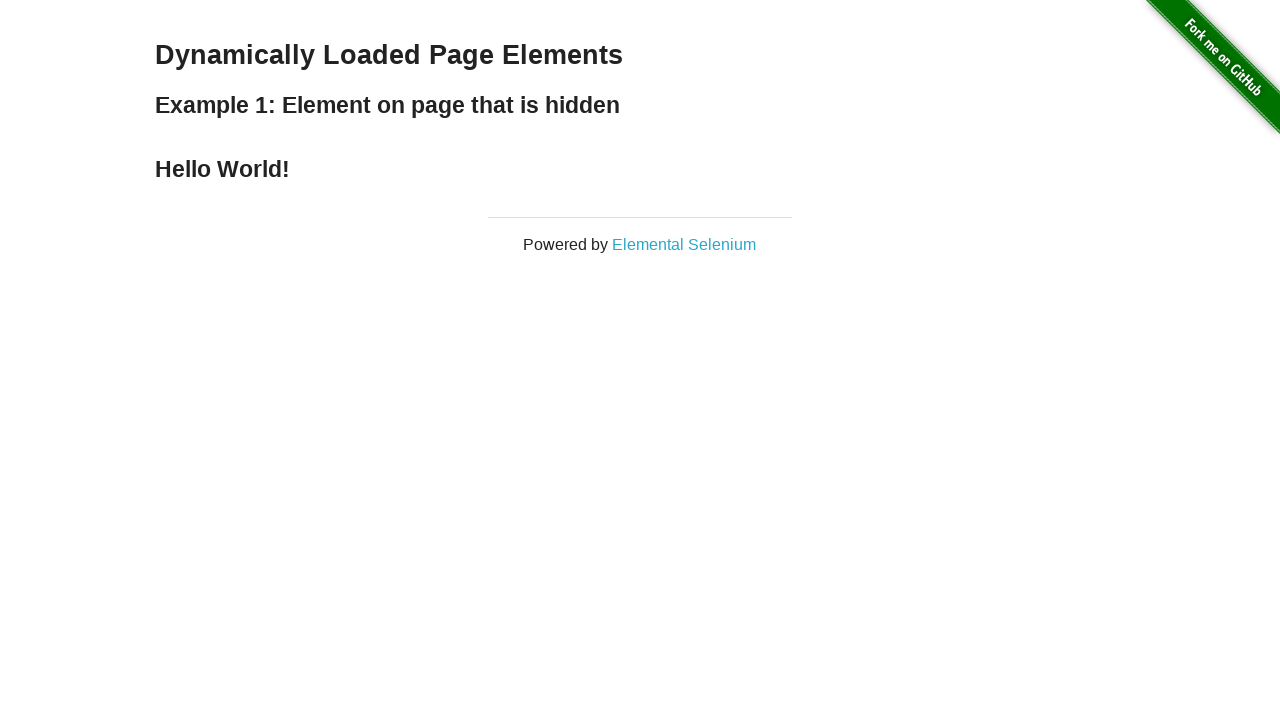

Verified dynamically loaded text is 'Hello World!'
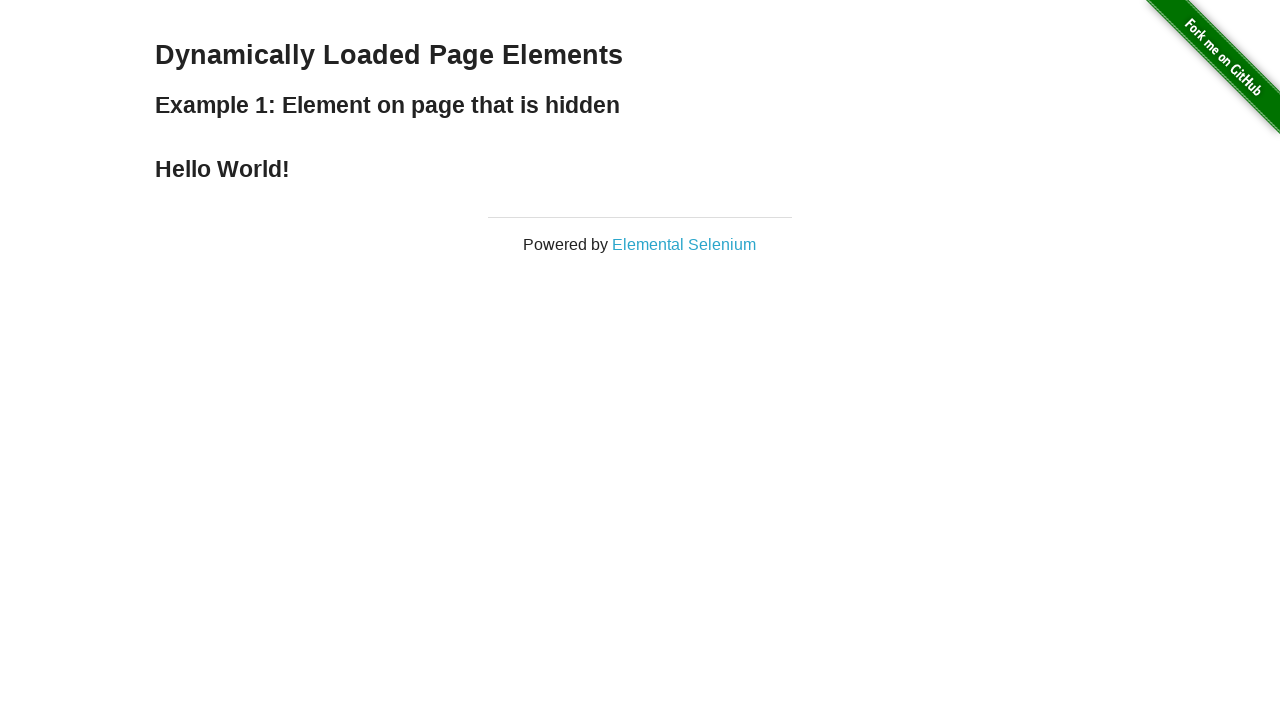

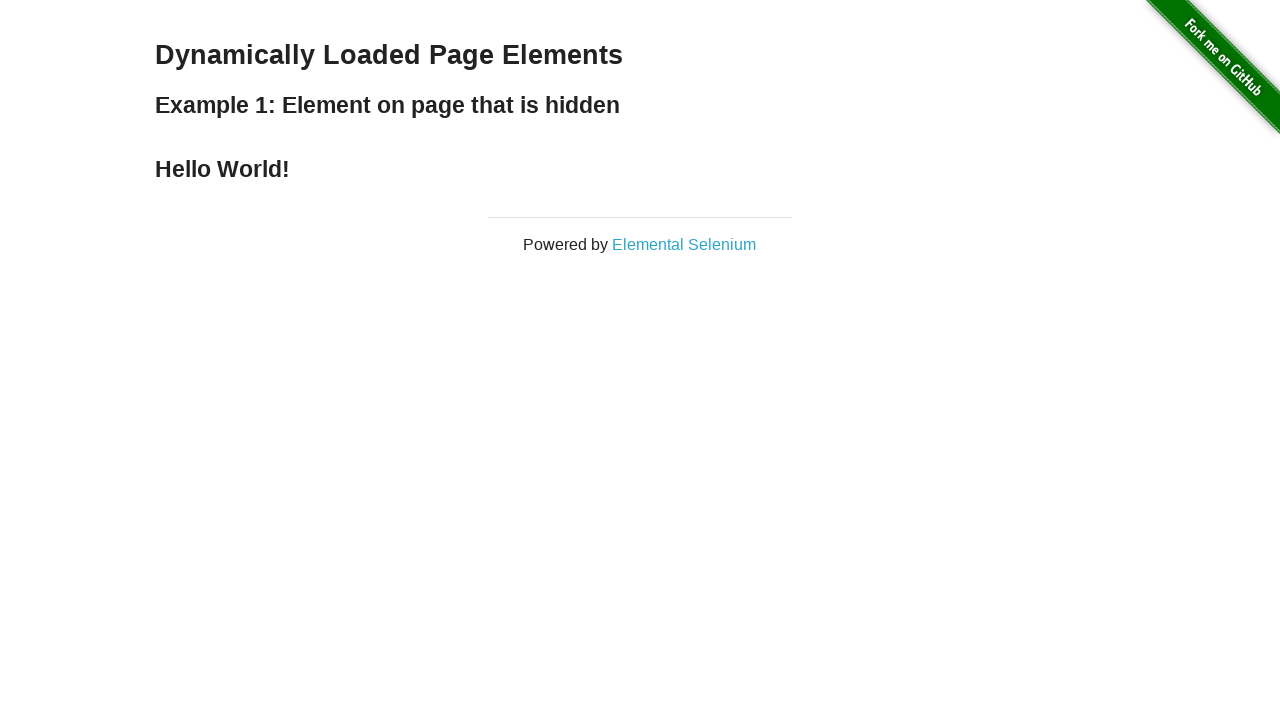